Tests form validation with wrong date format (year/day/month), verifying date error is displayed

Starting URL: https://elenarivero.github.io/ejercicio3/index.html

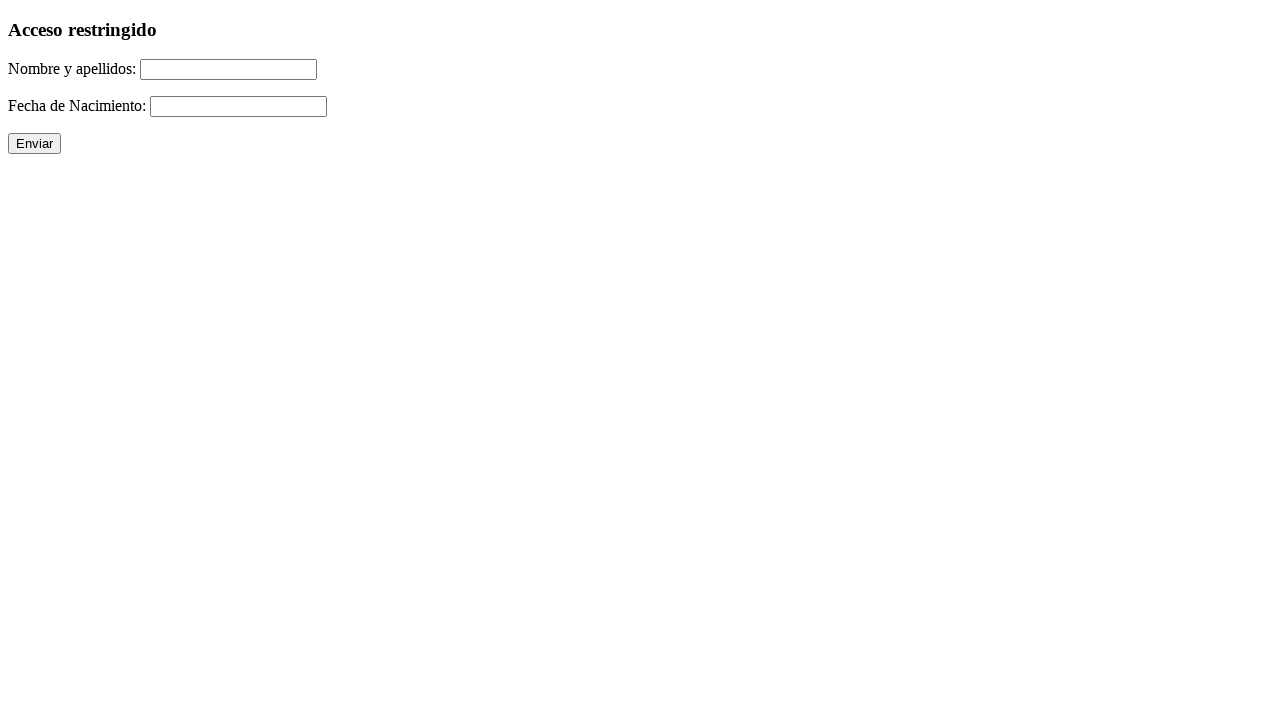

Filled name field with 'Jesus Garcia-Pereira' on #nomap
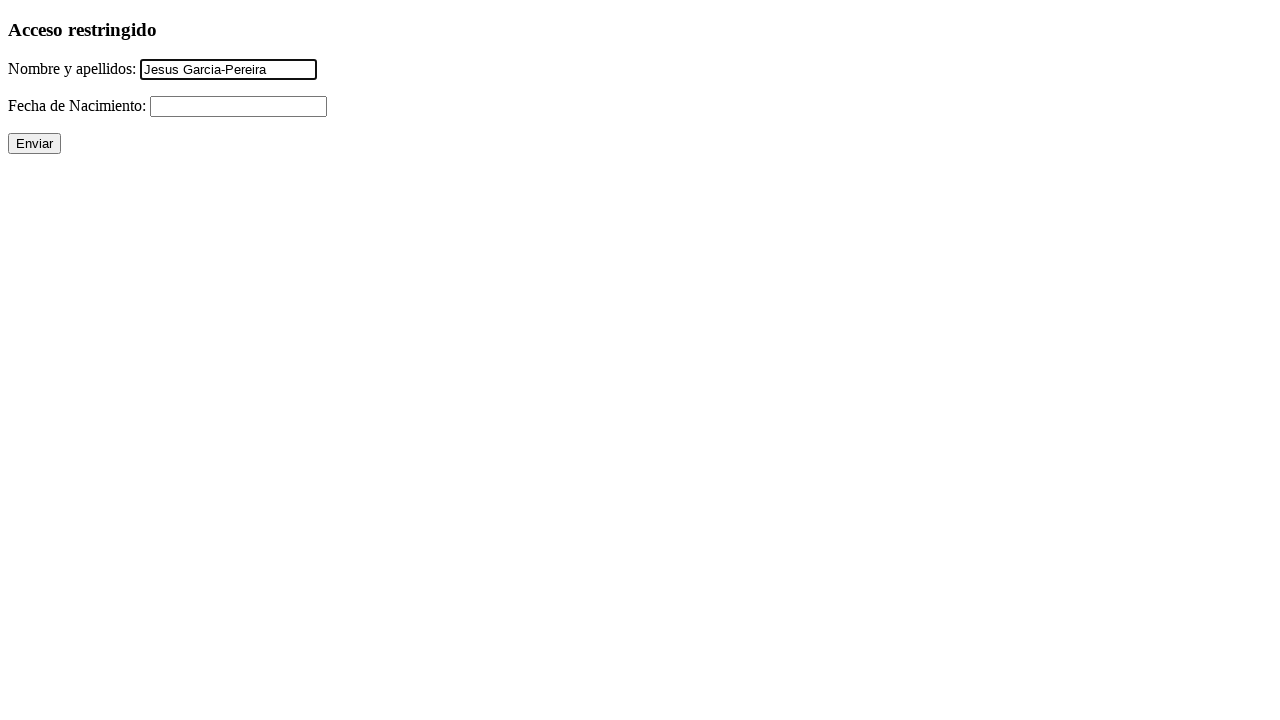

Filled date field with invalid format '1990/21/07' (year/day/month) on #fecha
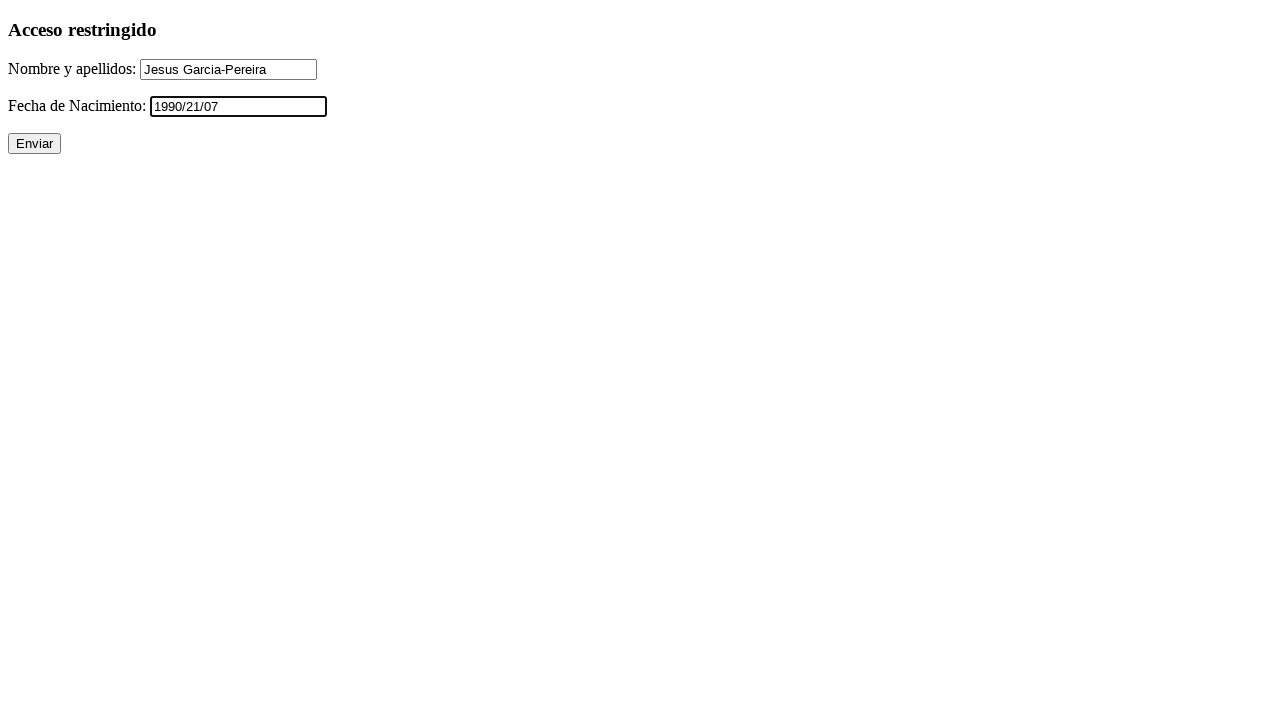

Clicked submit button at (34, 144) on input[value='Enviar']
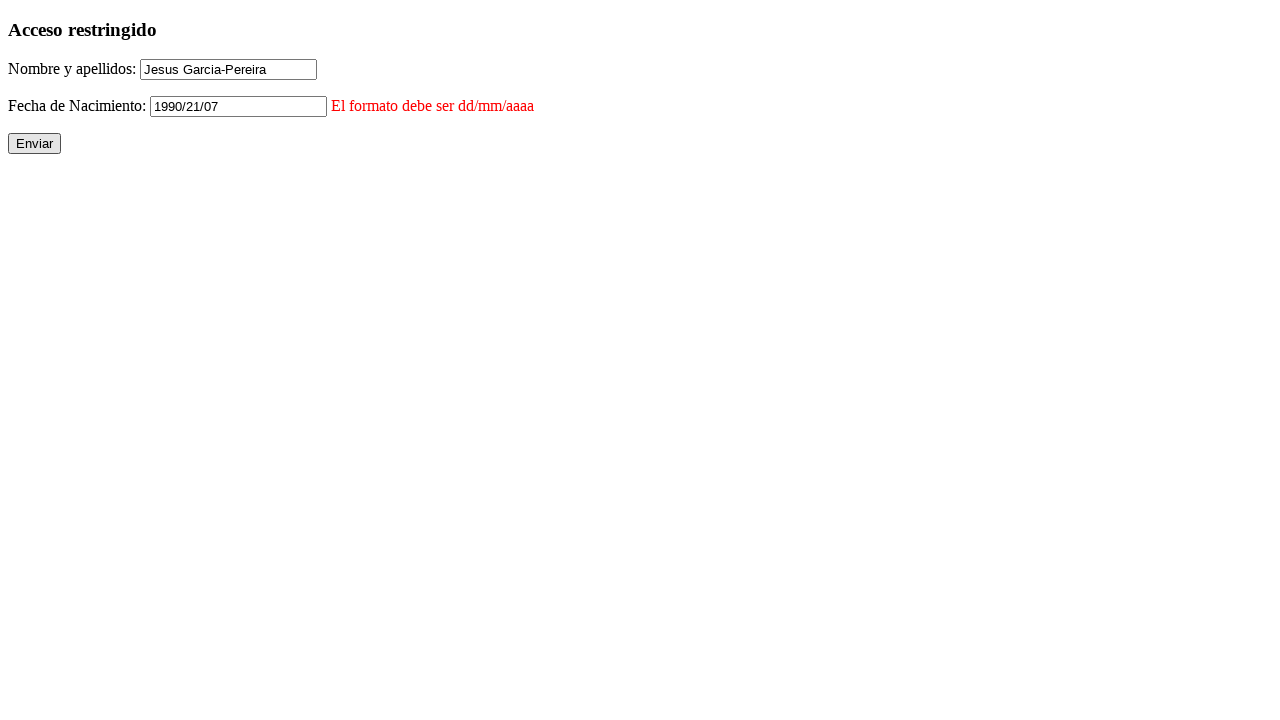

Date error element appeared, validating form rejection of invalid date format
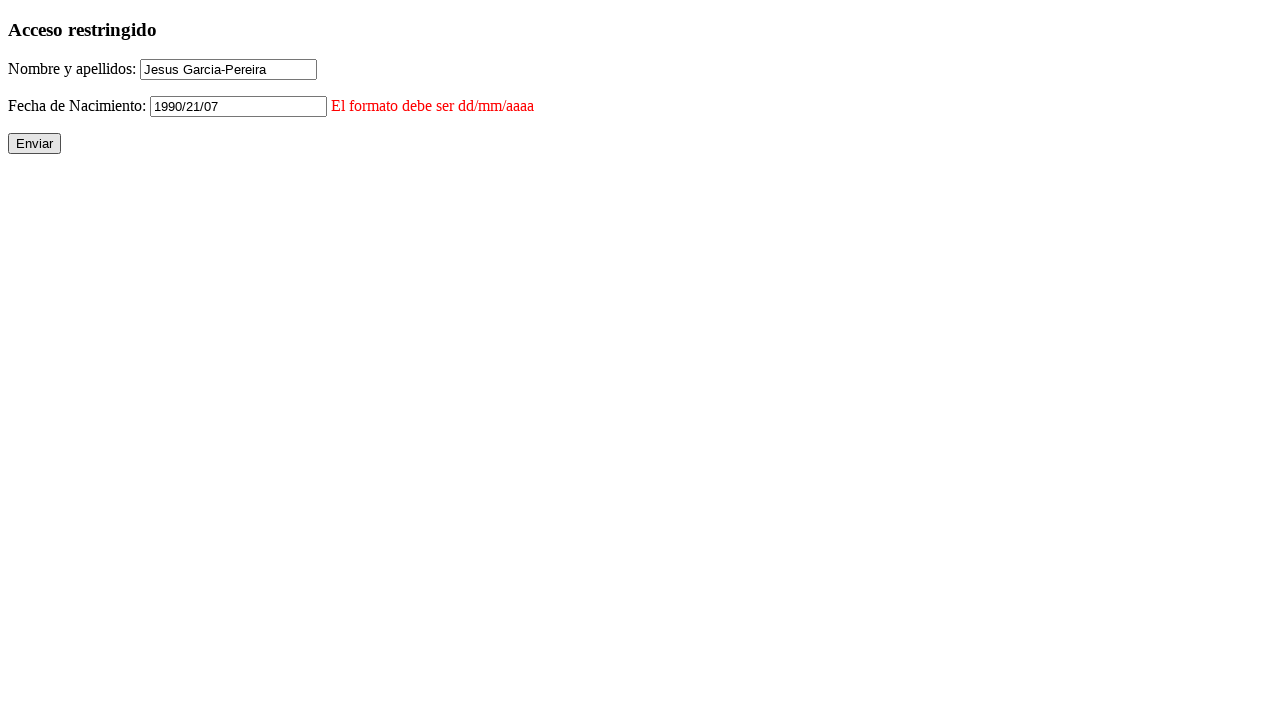

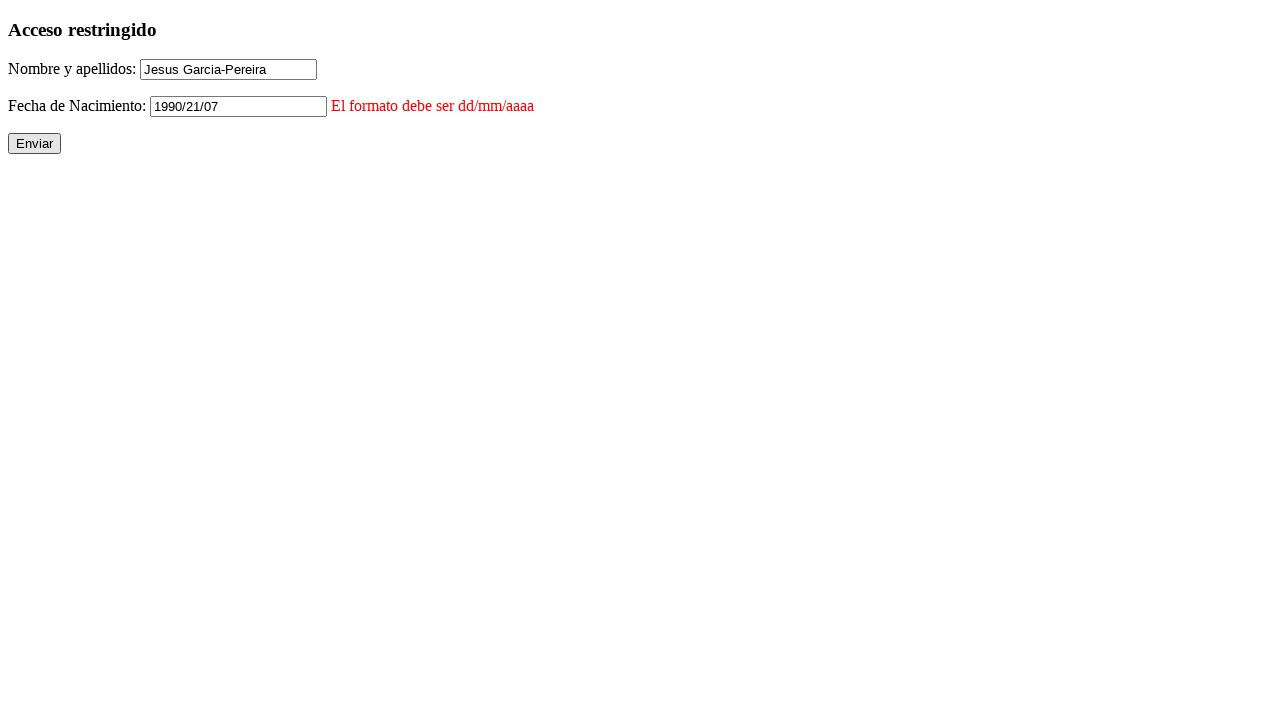